Tests alert handling with OK and Cancel buttons by navigating through menu items and interacting with a confirmation alert dialog

Starting URL: http://demo.automationtesting.in/Register.html

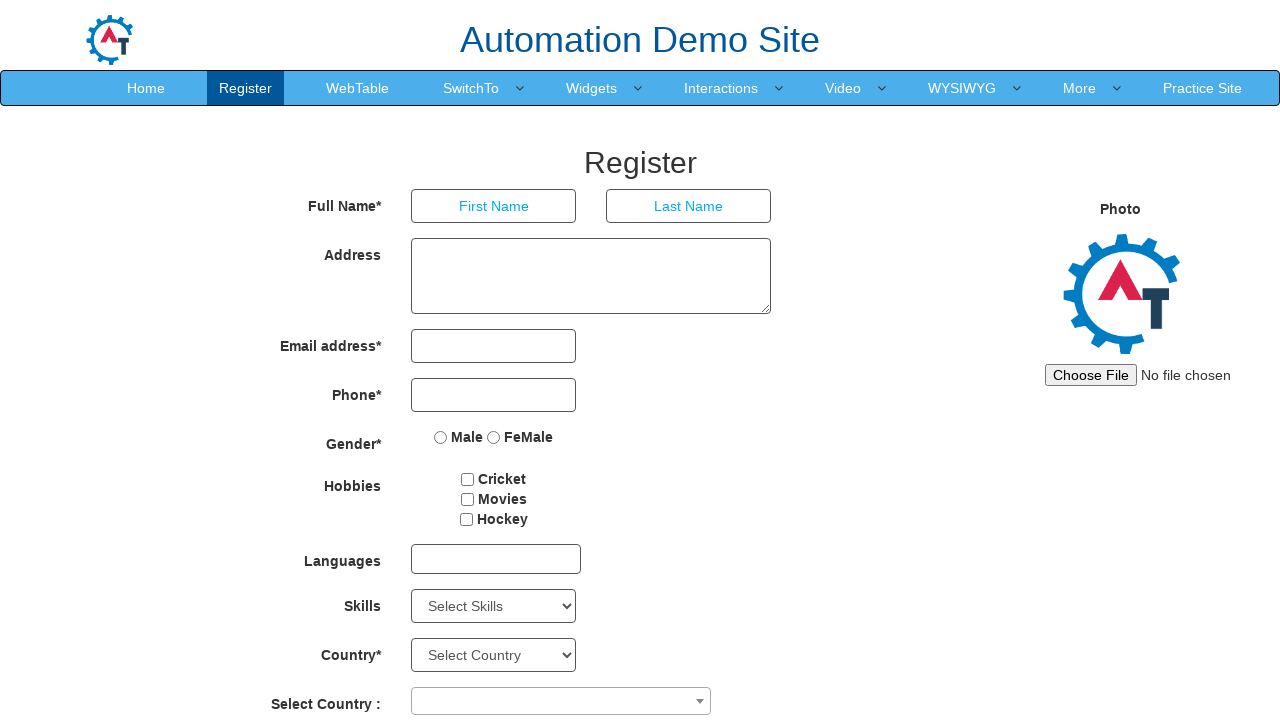

Hovered over 'SwitchTo' menu to reveal submenu options at (471, 88) on xpath=//a[text()='SwitchTo']
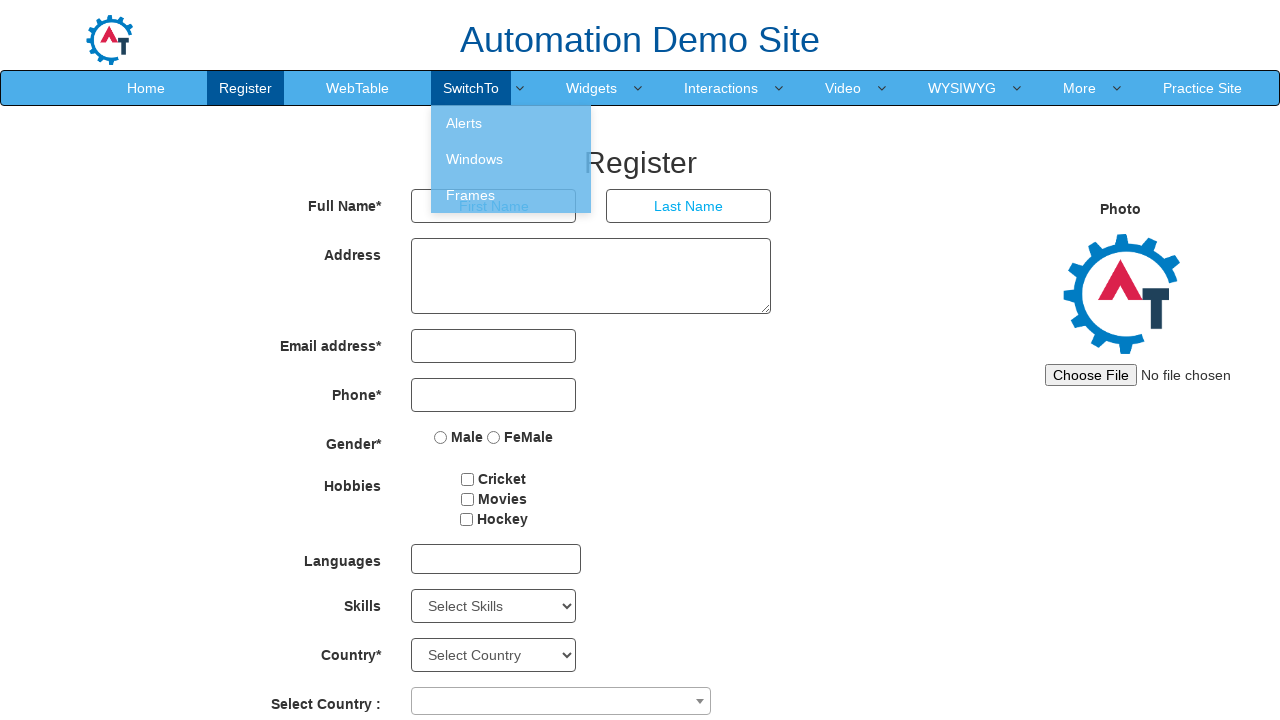

Clicked on 'Alerts' menu item to navigate to alerts section at (511, 123) on xpath=//a[text()='Alerts']
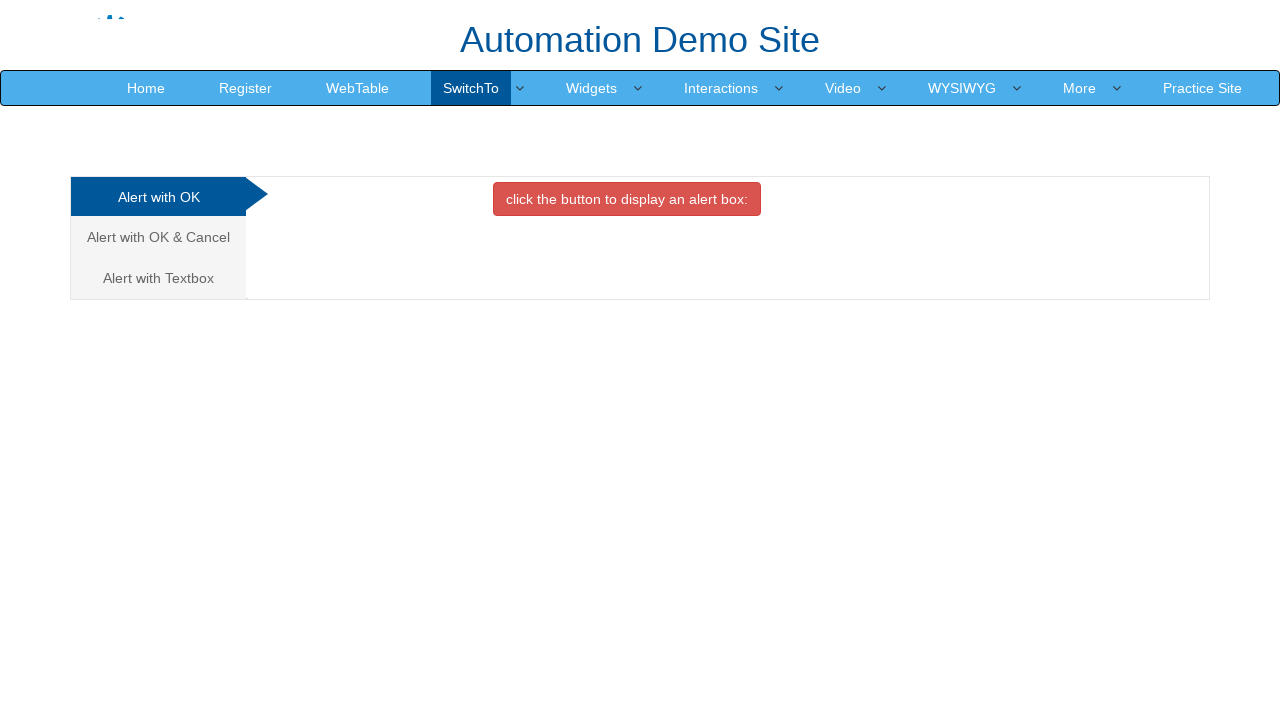

Selected 'Alert with OK & Cancel' alert type from left menu at (158, 237) on xpath=//a[text()='Alert with OK & Cancel ']
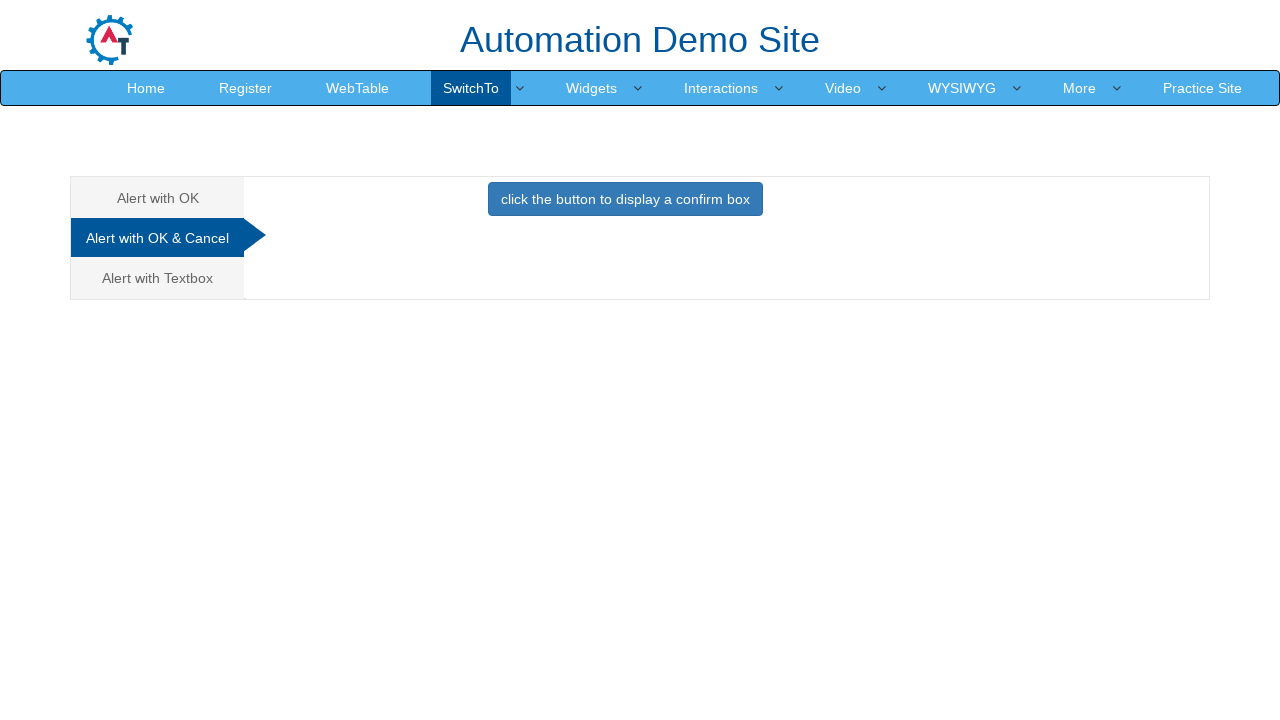

Clicked button to trigger confirmation dialog with OK and Cancel buttons at (625, 199) on xpath=//button[text()='click the button to display a confirm box ']
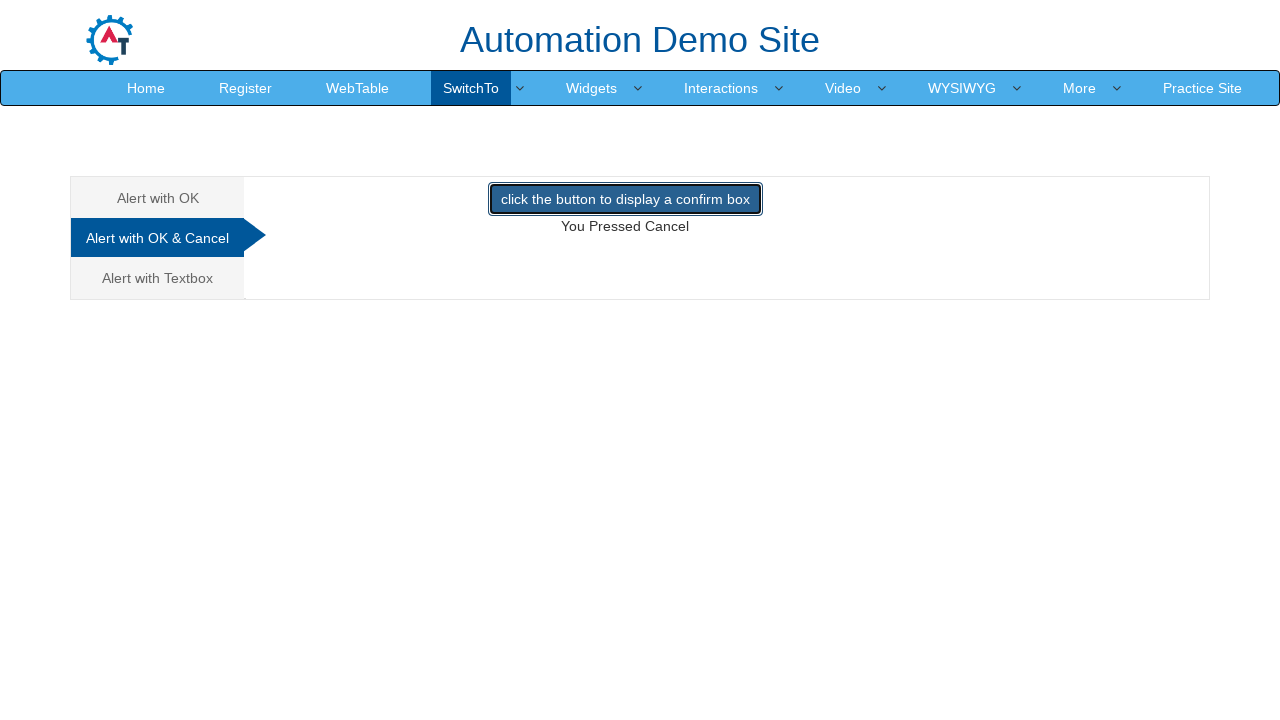

Set up dialog handler to accept confirmation alert by clicking OK
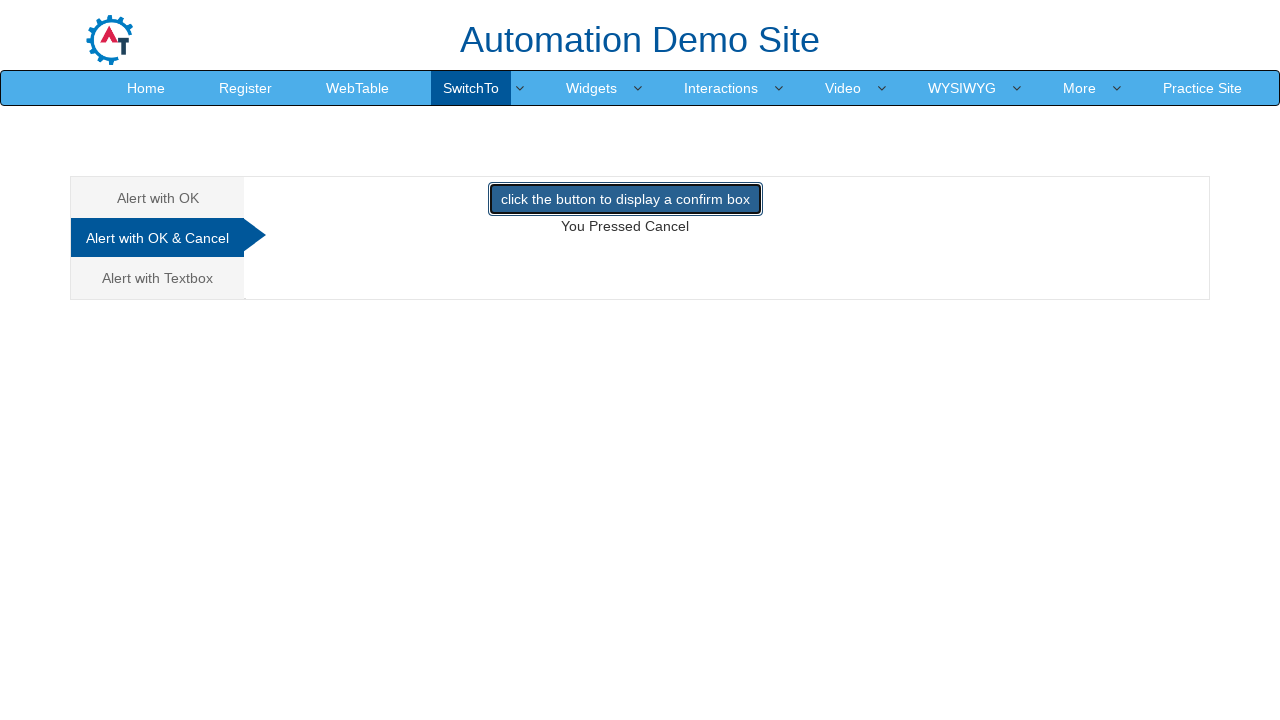

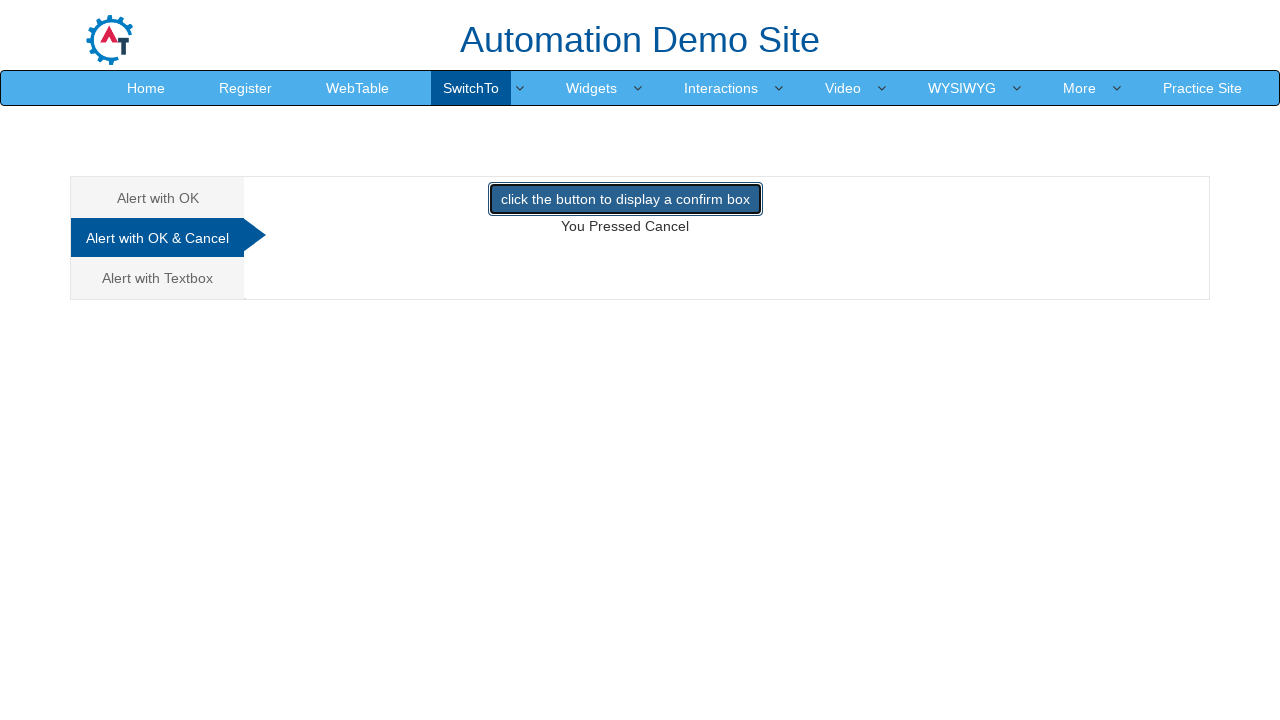